Launches the Rolls-Royce Motor Cars website and verifies it loads successfully

Starting URL: https://www.rolls-roycemotorcars.com/en_GB/home.html

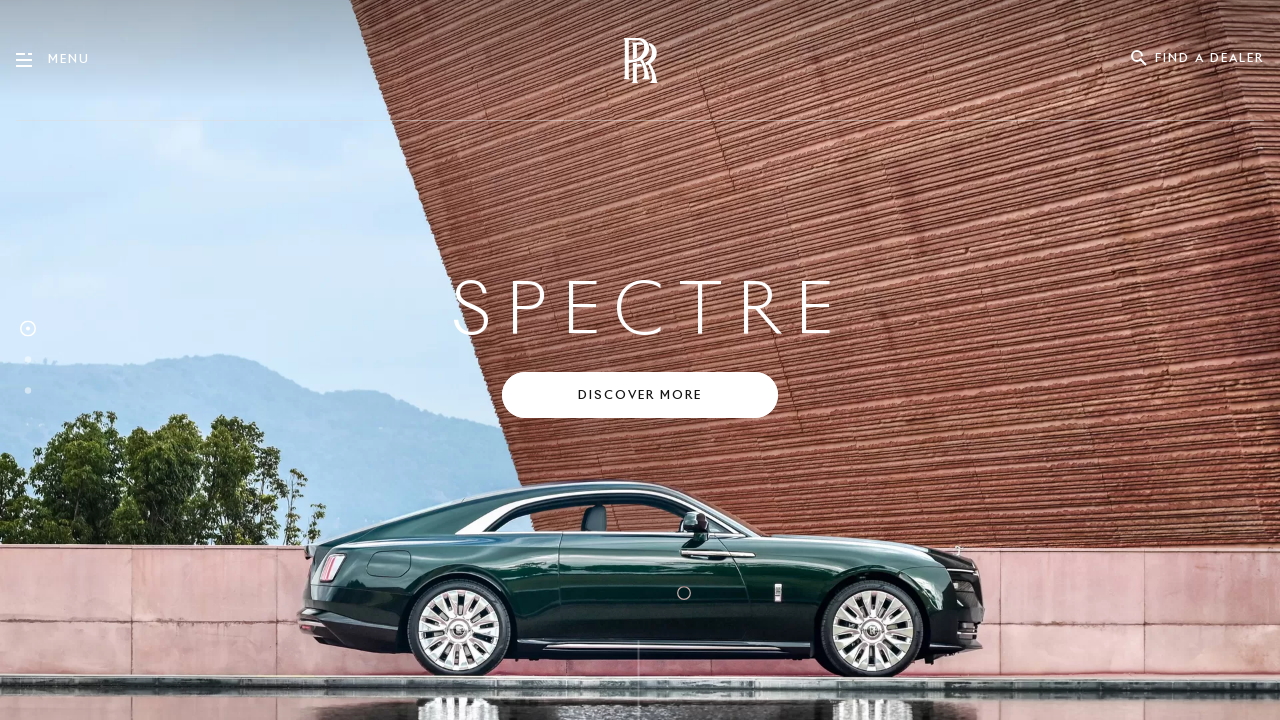

Waited for page DOM to be fully loaded
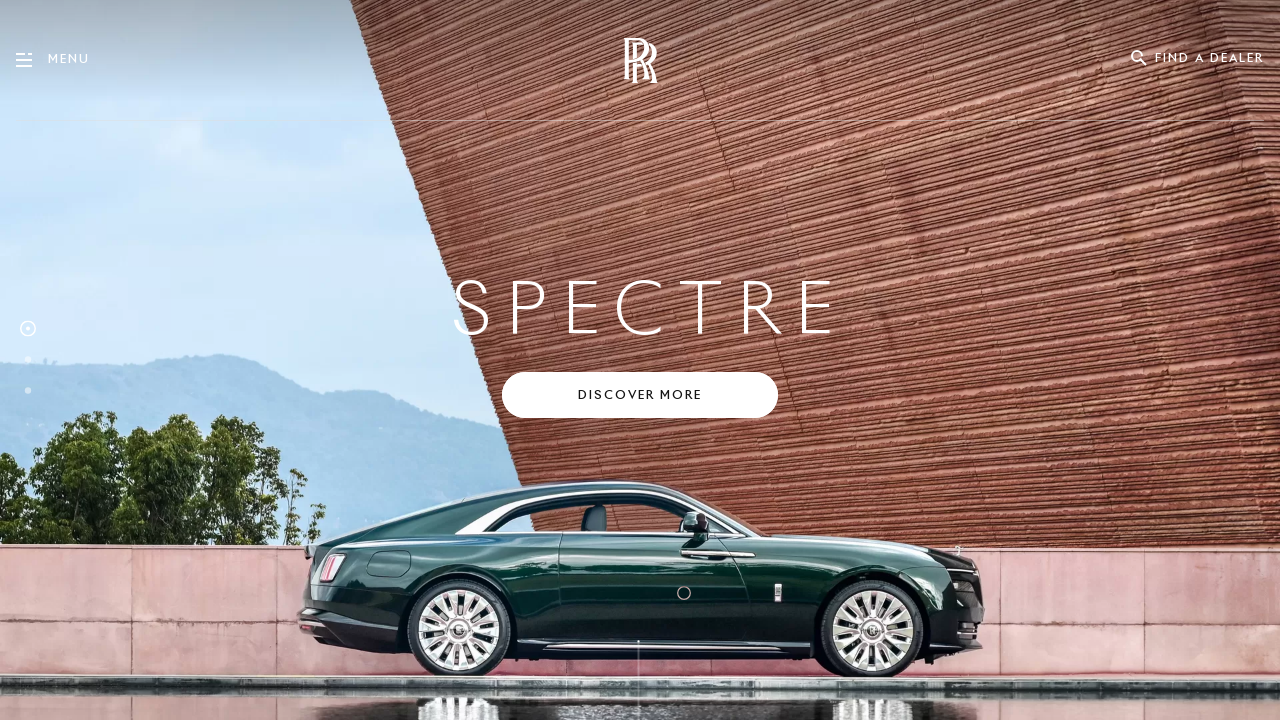

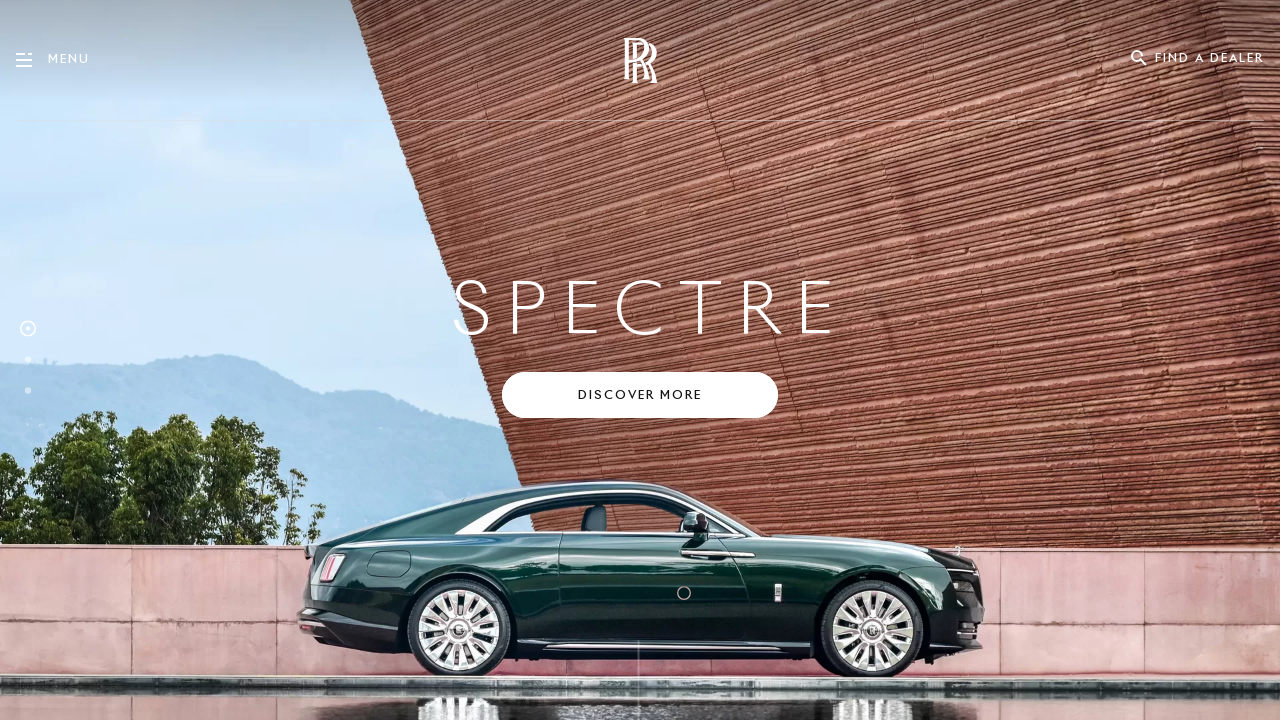